Tests JavaScript alert and confirm dialog handling by triggering alerts, reading their text, and accepting or dismissing them

Starting URL: https://rahulshettyacademy.com/AutomationPractice/

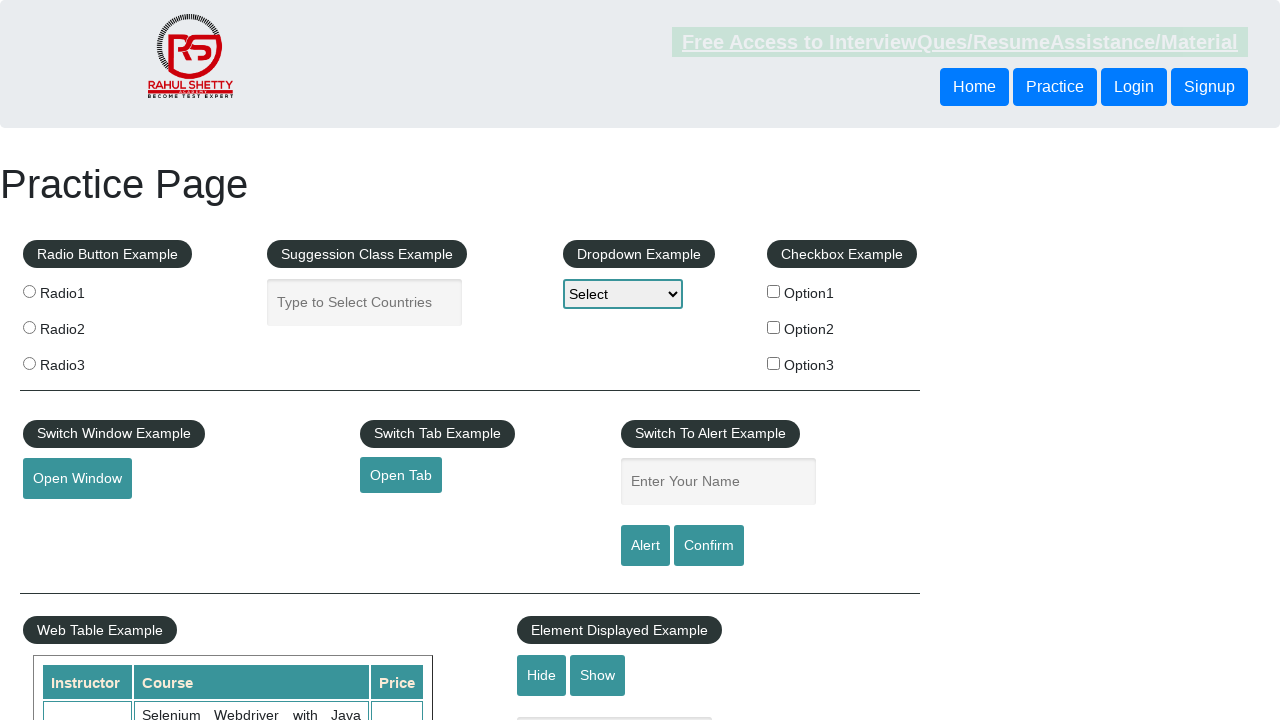

Filled name field with 'Jay' for alert test on #name
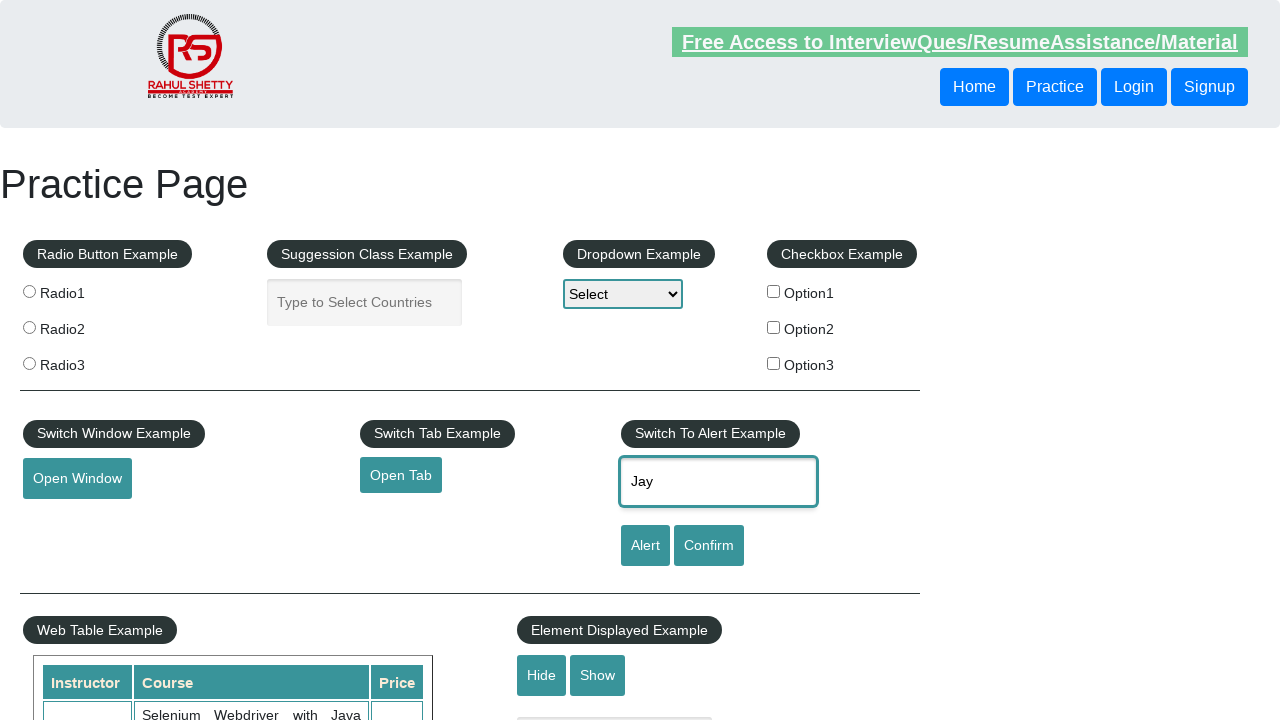

Set up alert dialog handler
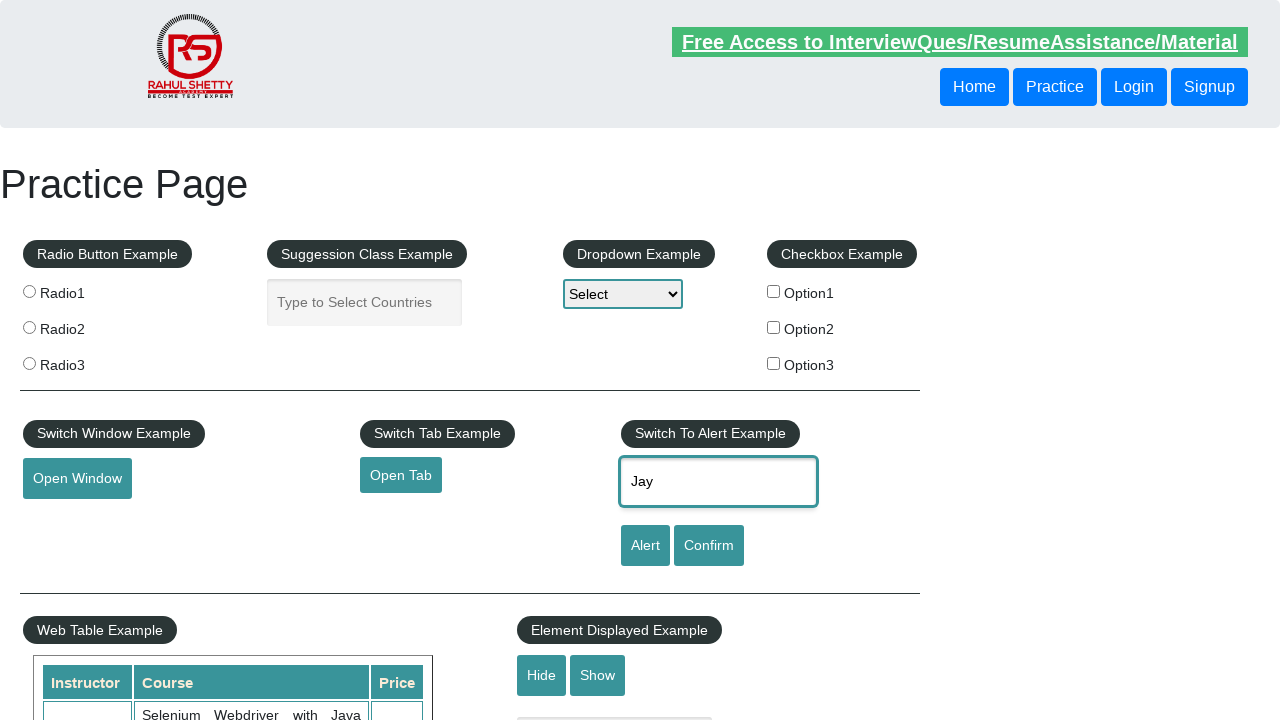

Clicked alert button and handled JavaScript alert dialog at (645, 546) on #alertbtn
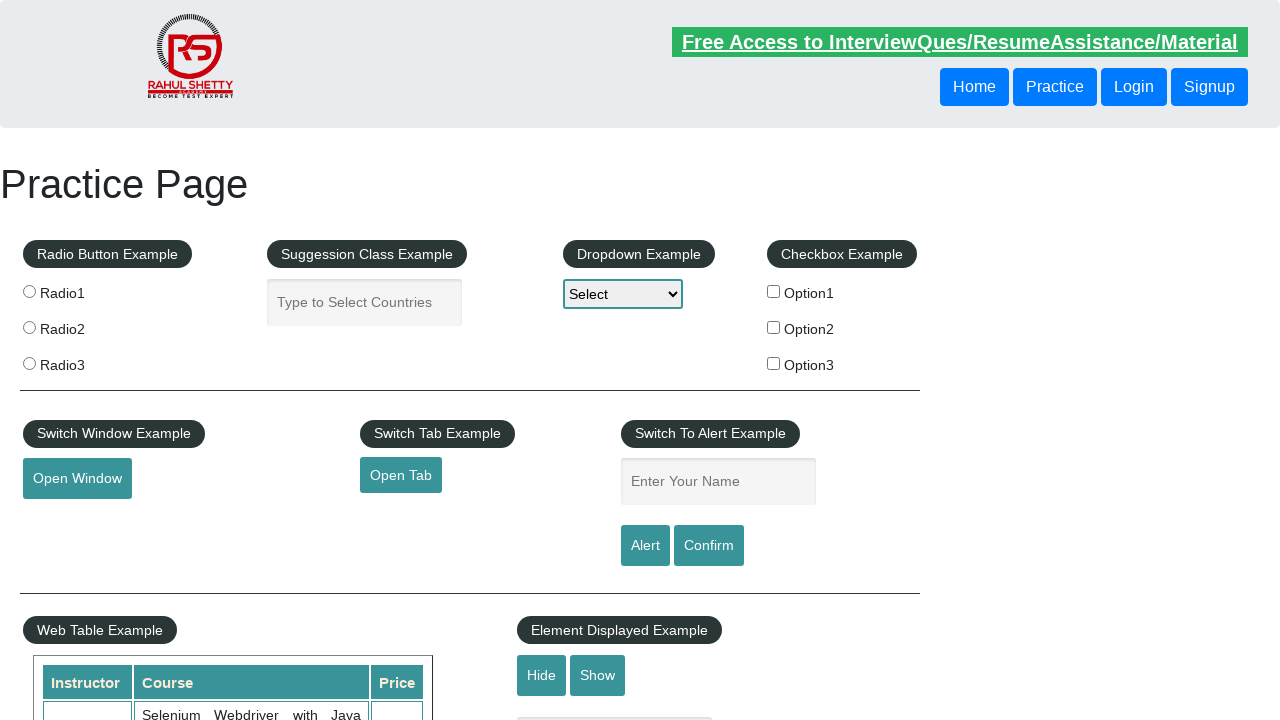

Filled name field with 'Jay' again for confirm test on #name
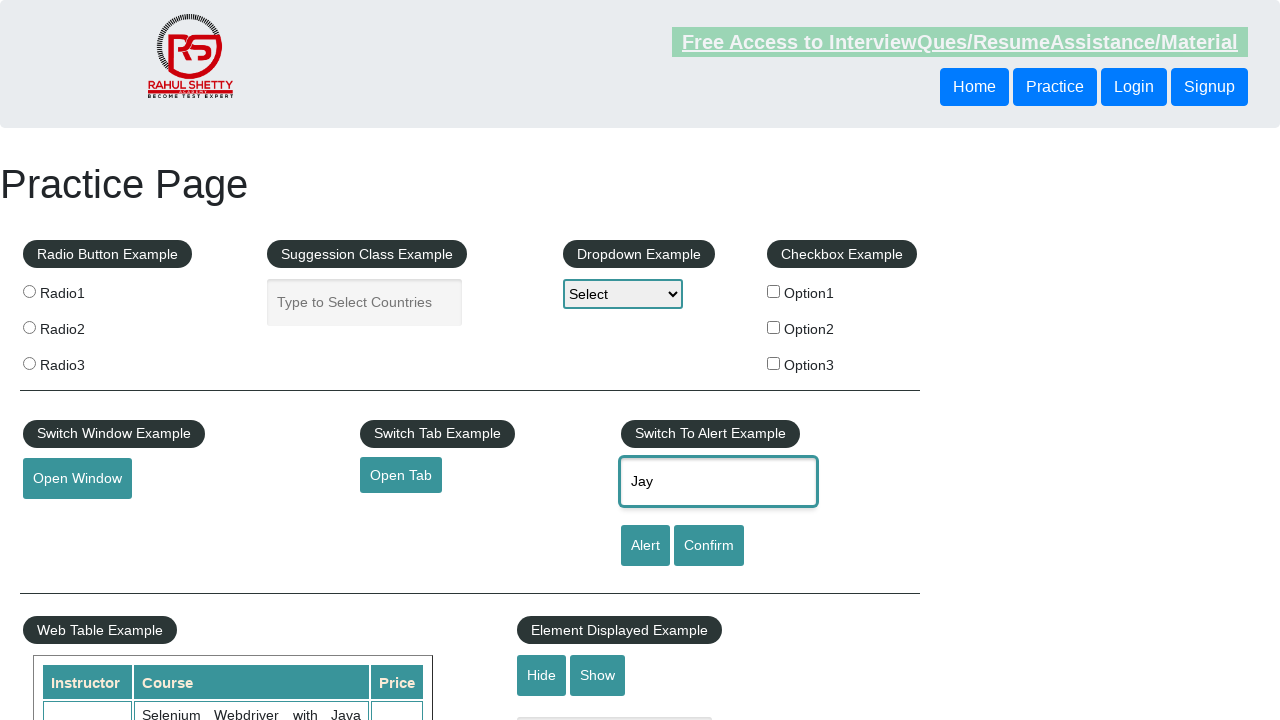

Set up confirm dialog handler
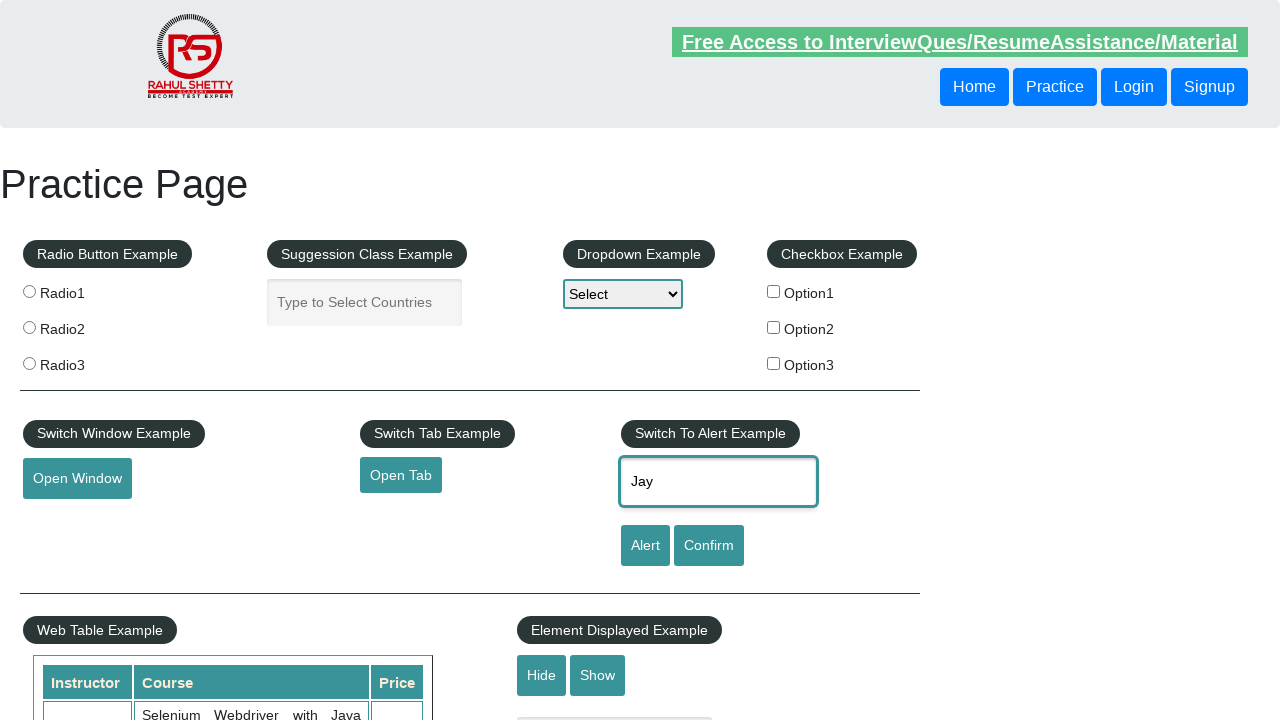

Clicked confirm button and handled JavaScript confirm dialog with dismiss at (709, 546) on #confirmbtn
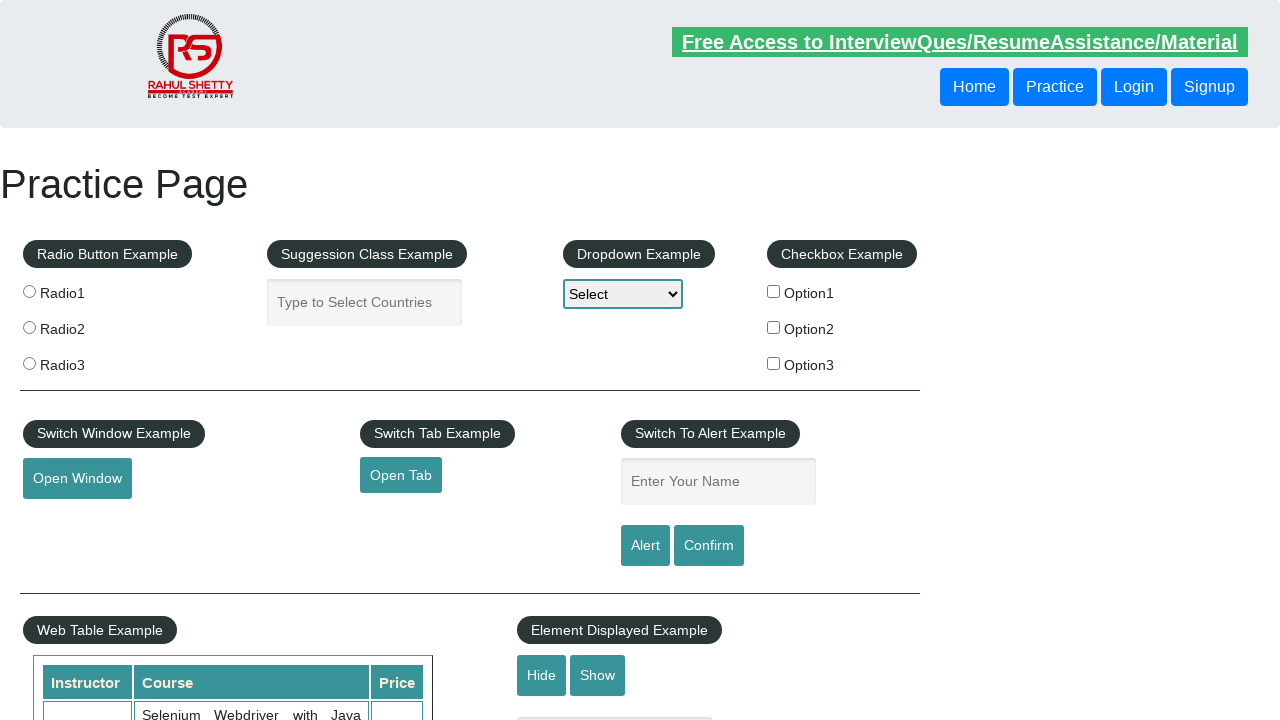

Verified alert text: Hello Jay, share this practice page and share your knowledge
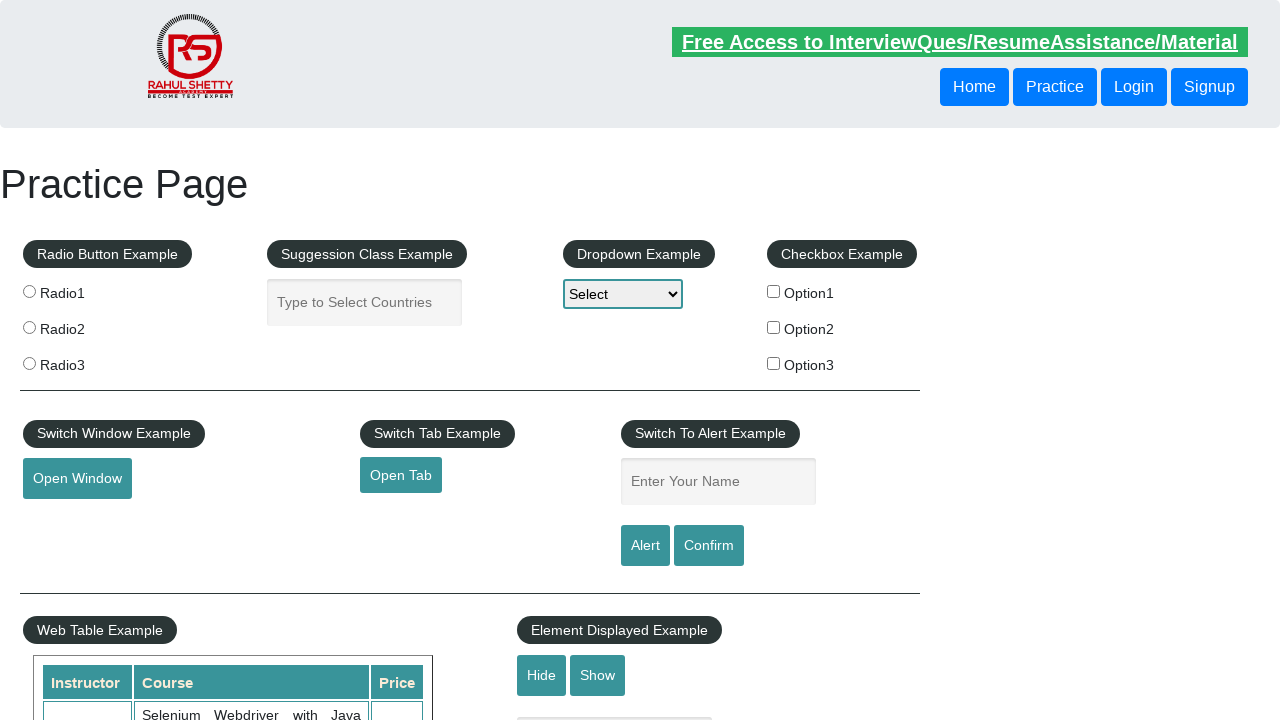

Verified confirm text: Hello Jay, Are you sure you want to confirm?
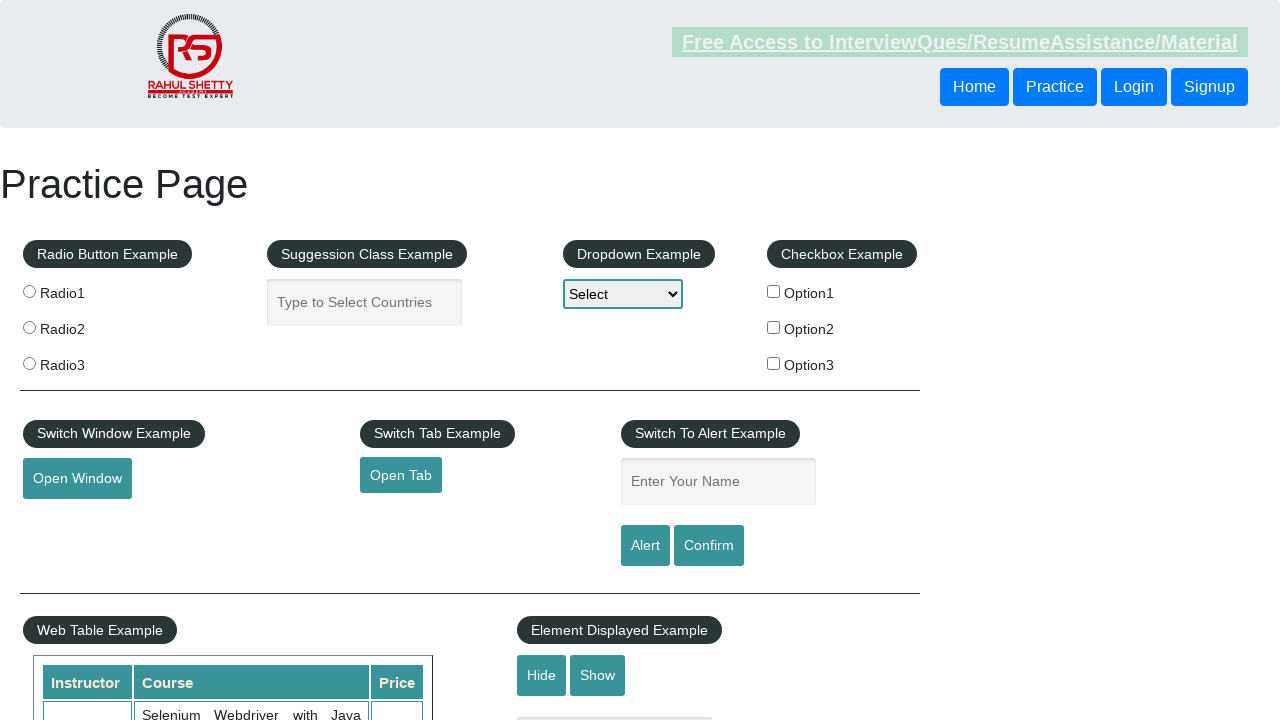

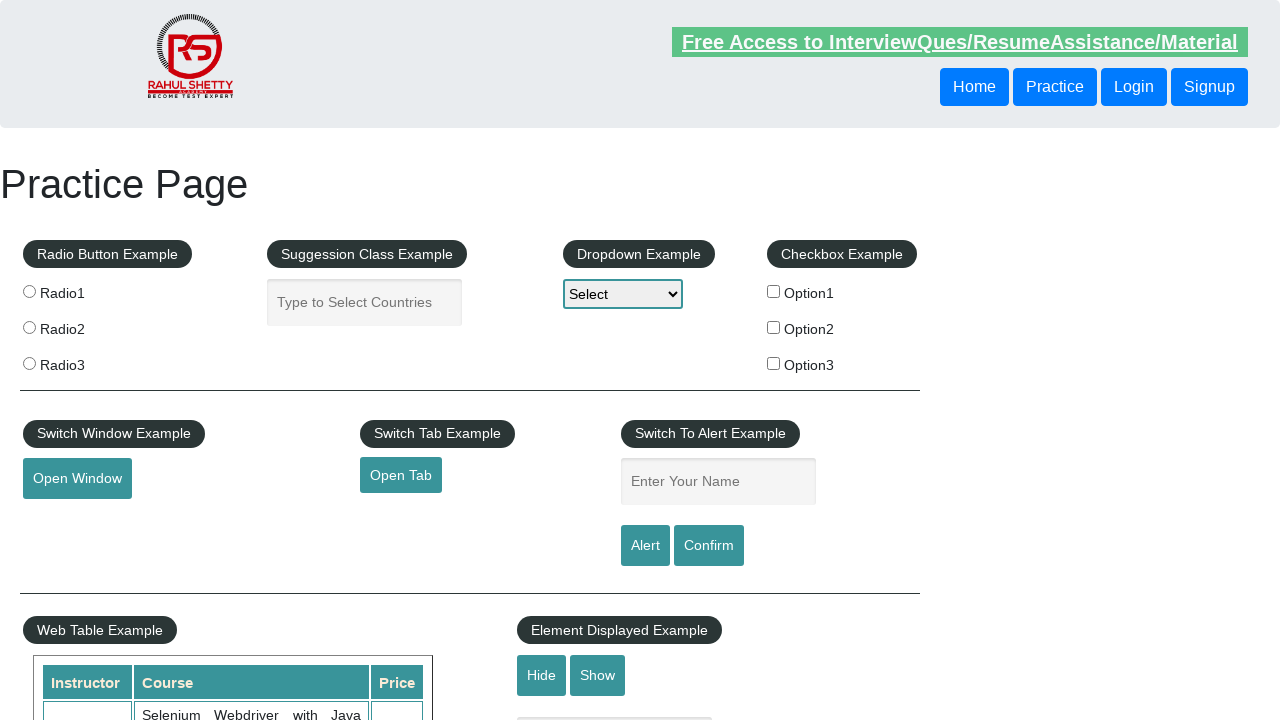